Navigates to the world clock page and iterates through all rows and columns of the time zone table to verify the table structure and content is accessible

Starting URL: https://www.timeanddate.com/worldclock/

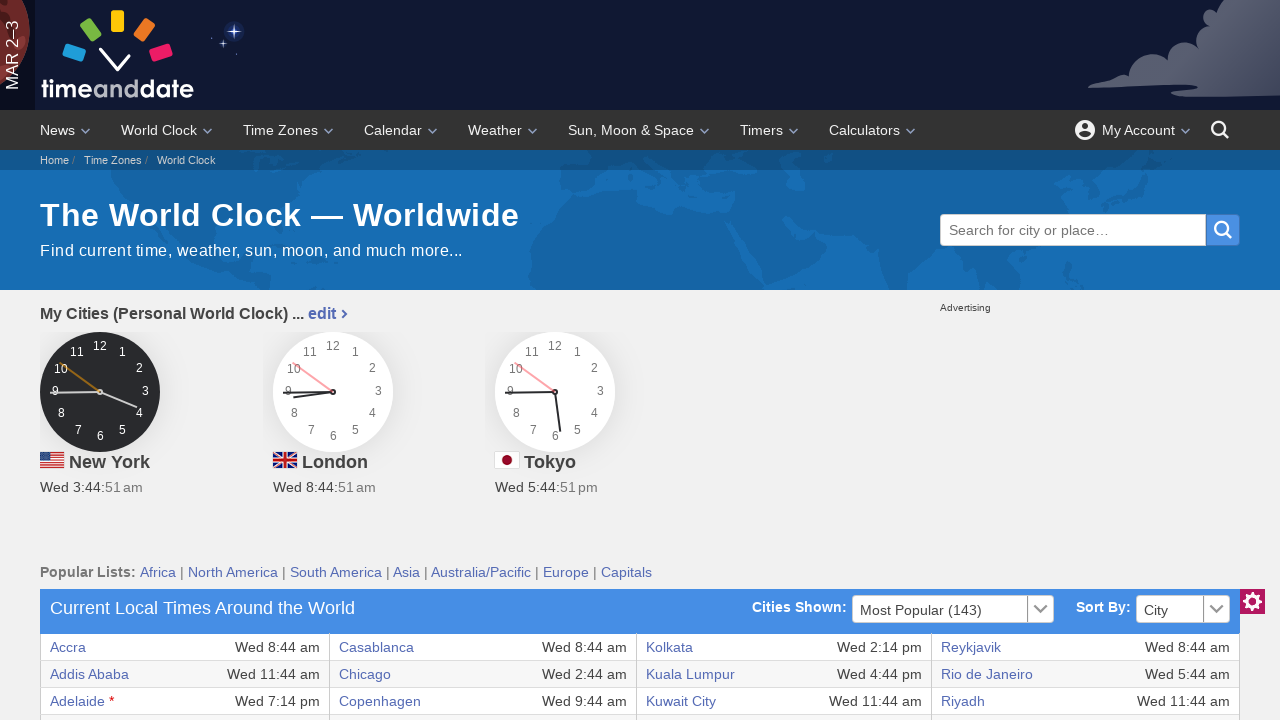

Waited for world clock table to load
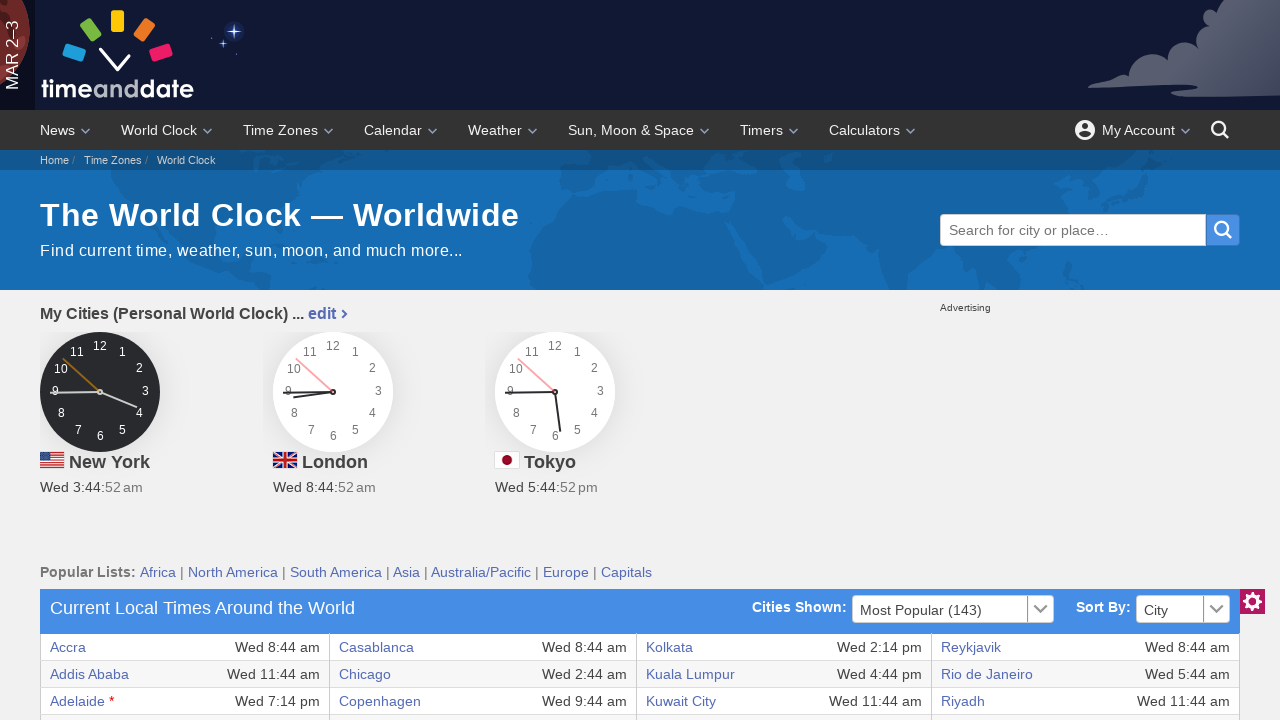

Located the main world clock table
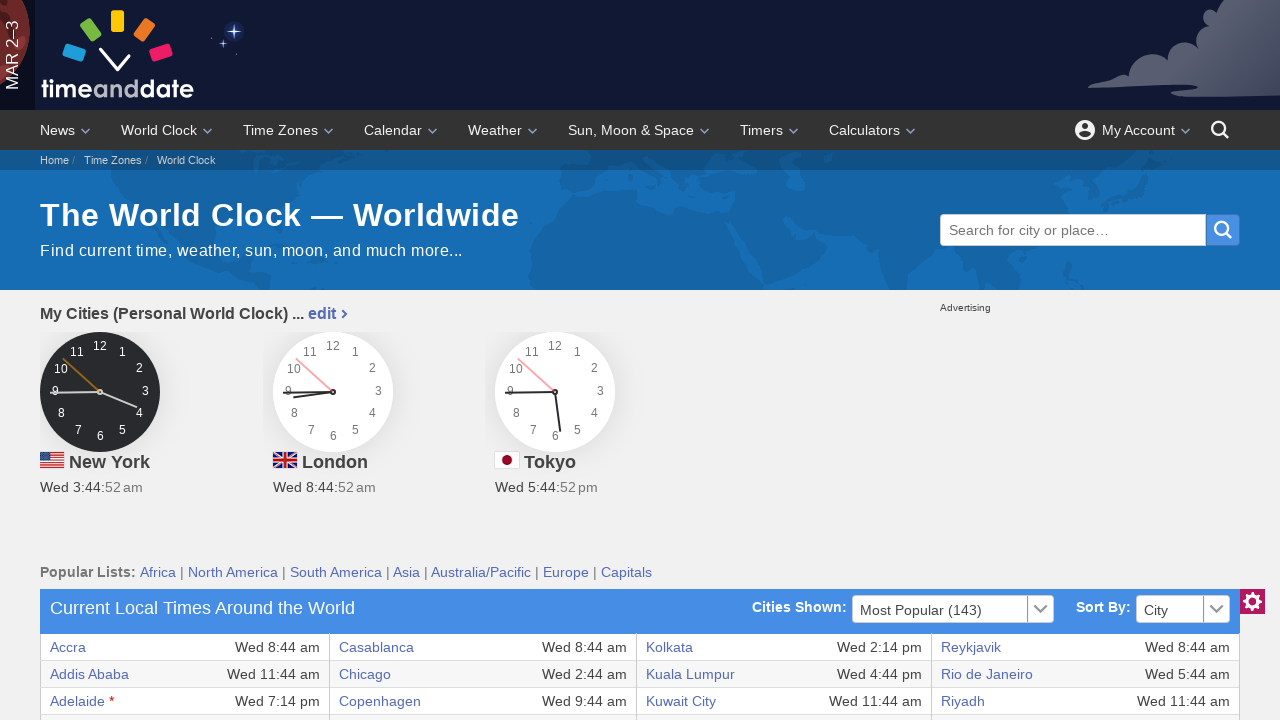

Retrieved all rows from the world clock table
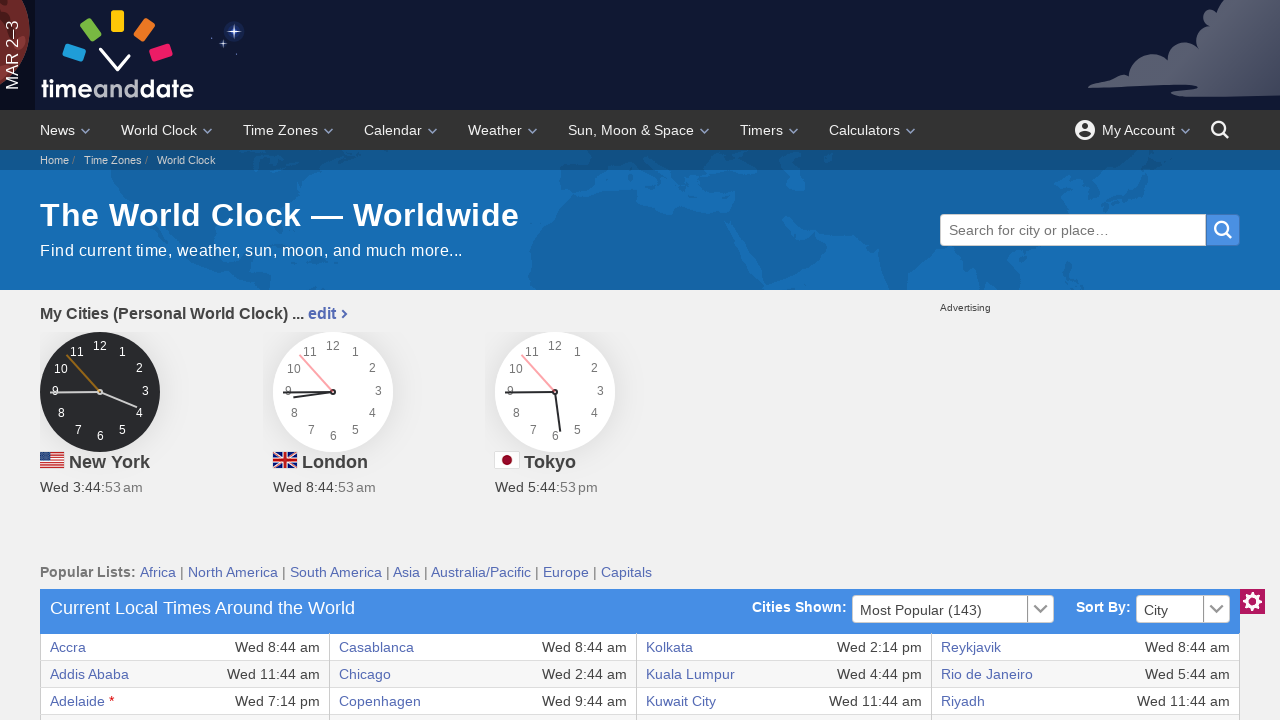

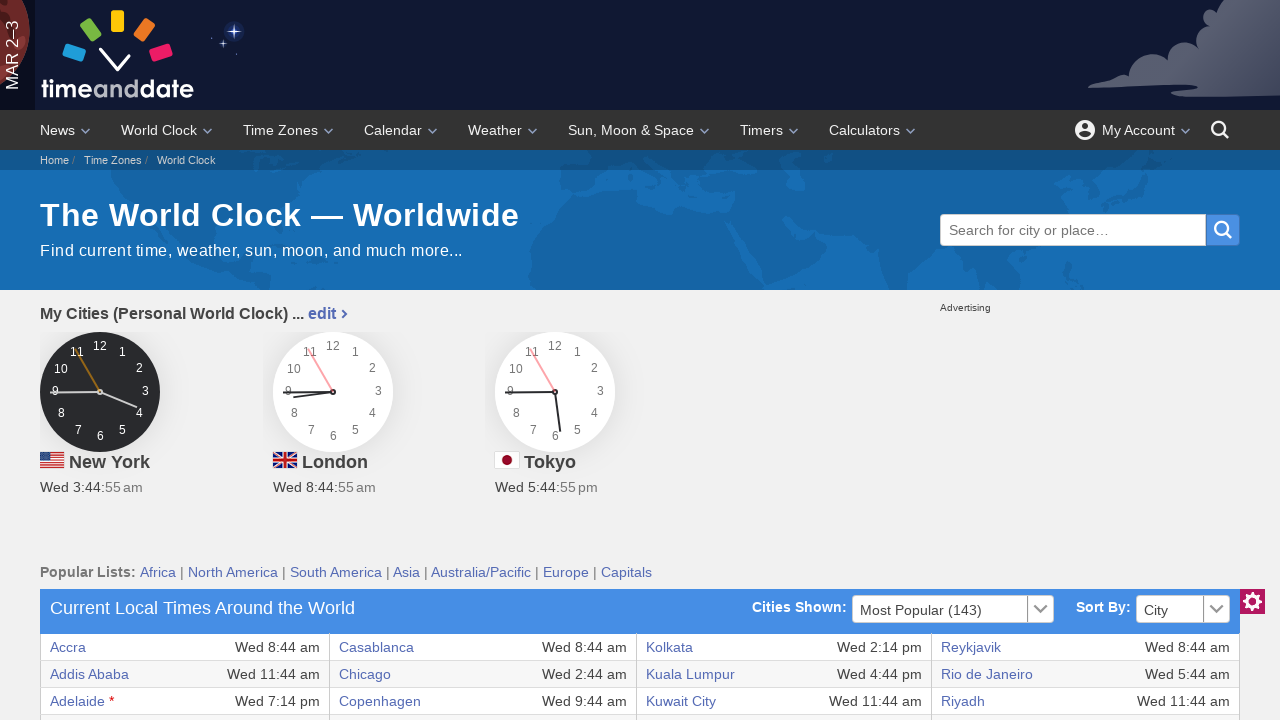